Tests that entering text in an input field and clicking a button changes the button's text to match the entered value.

Starting URL: http://uitestingplayground.com/textinput

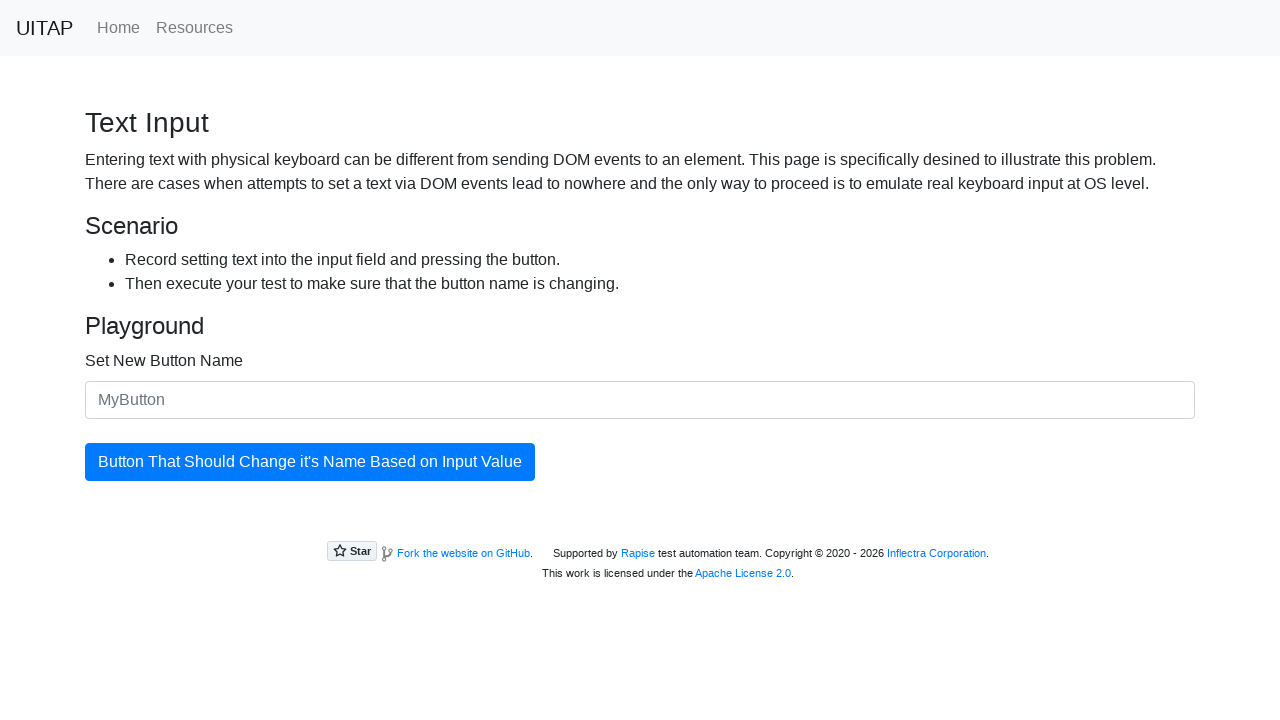

Filled input field with 'ITCH' on .form-control
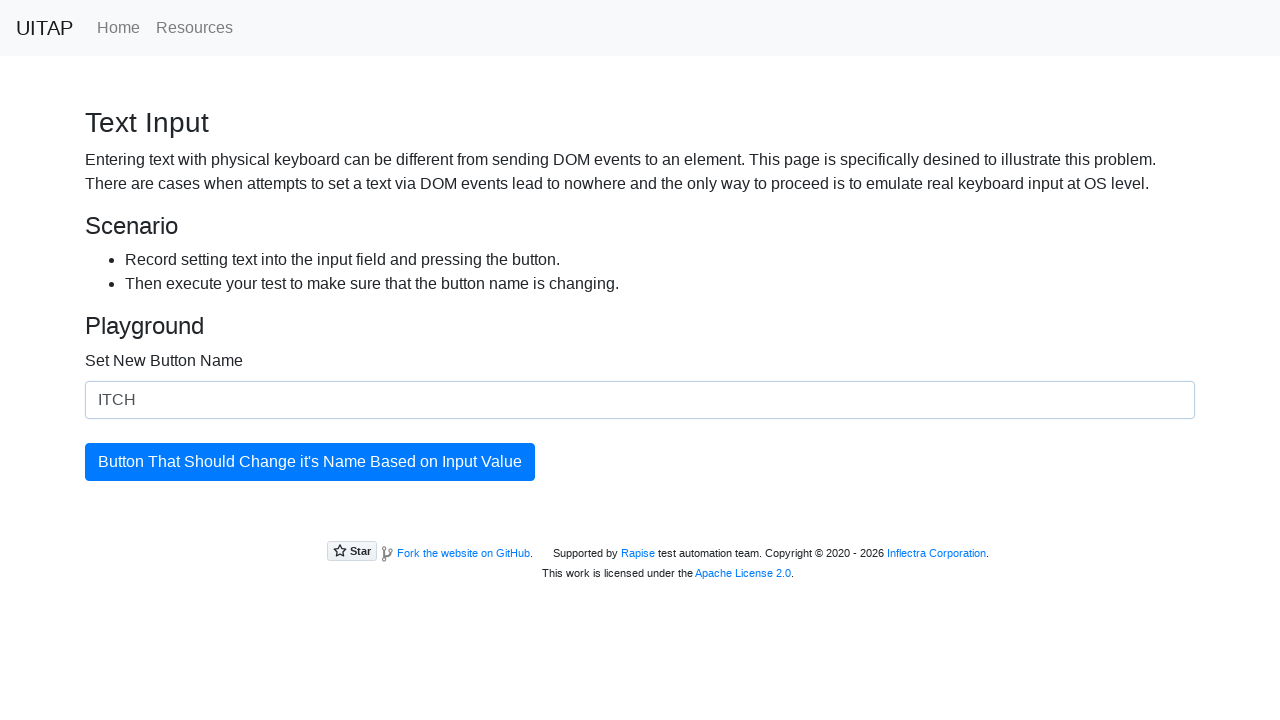

Clicked the primary button at (310, 462) on .btn-primary
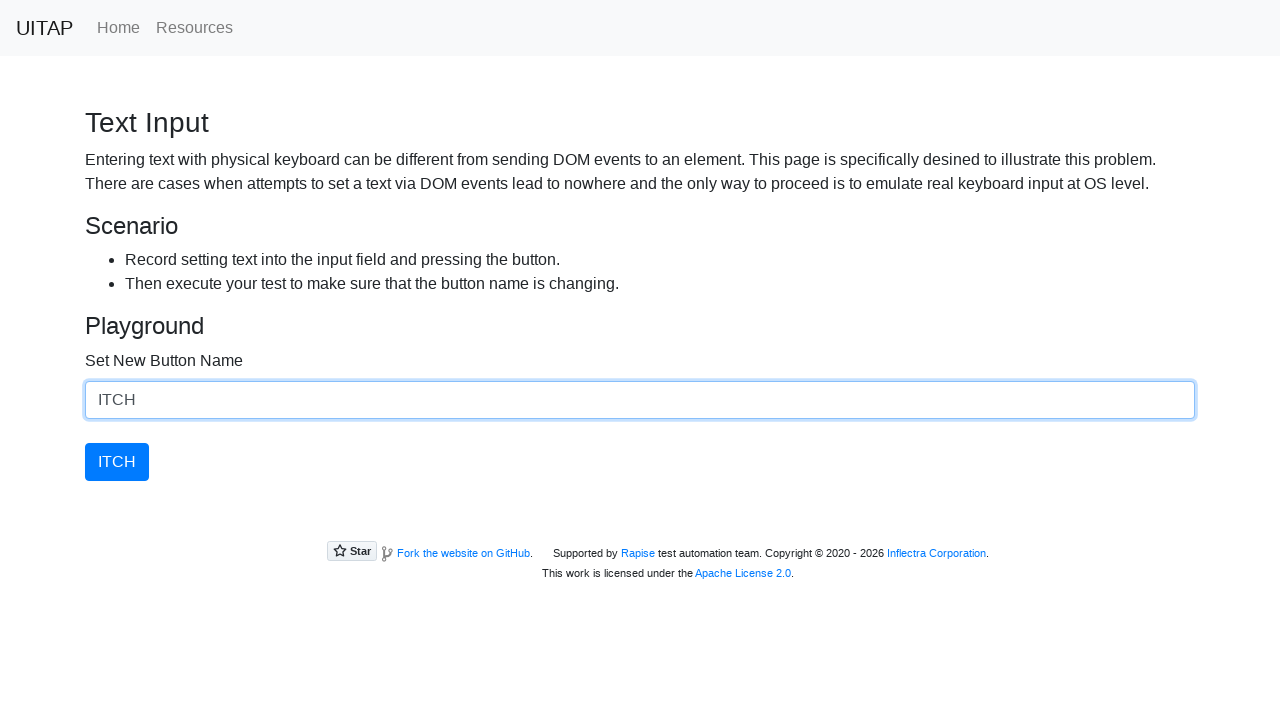

Verified button text changed to 'ITCH'
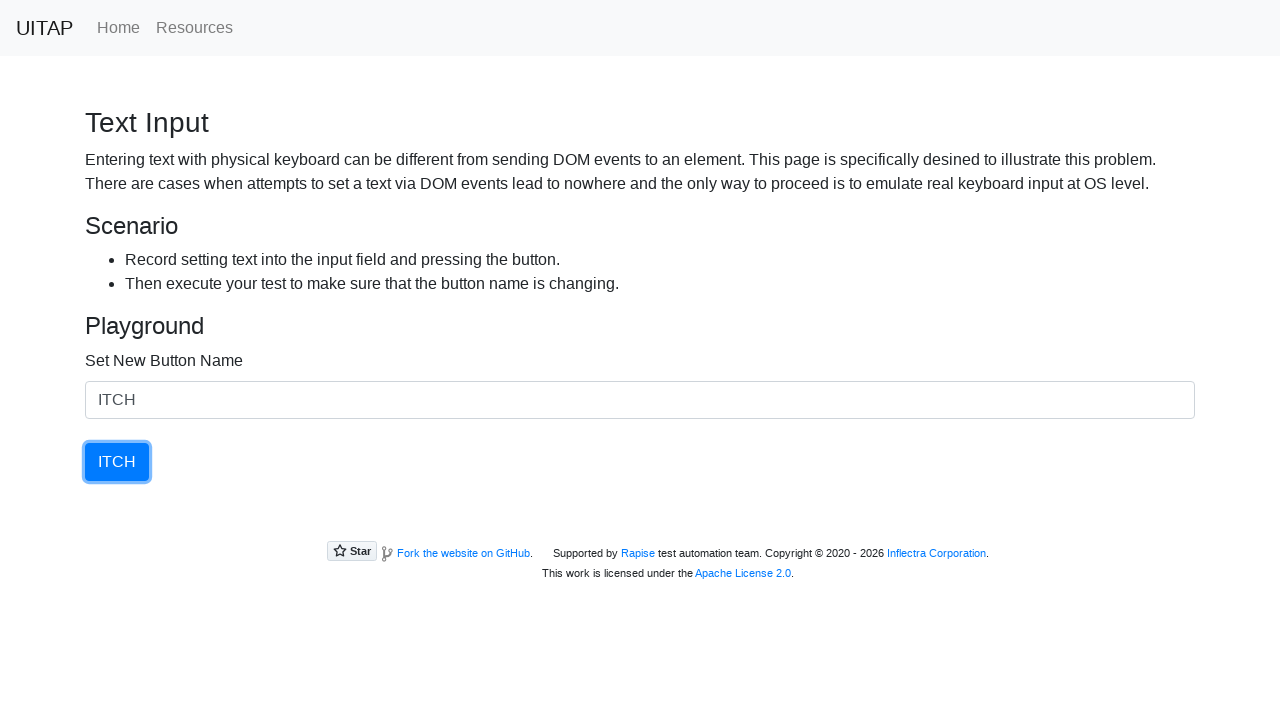

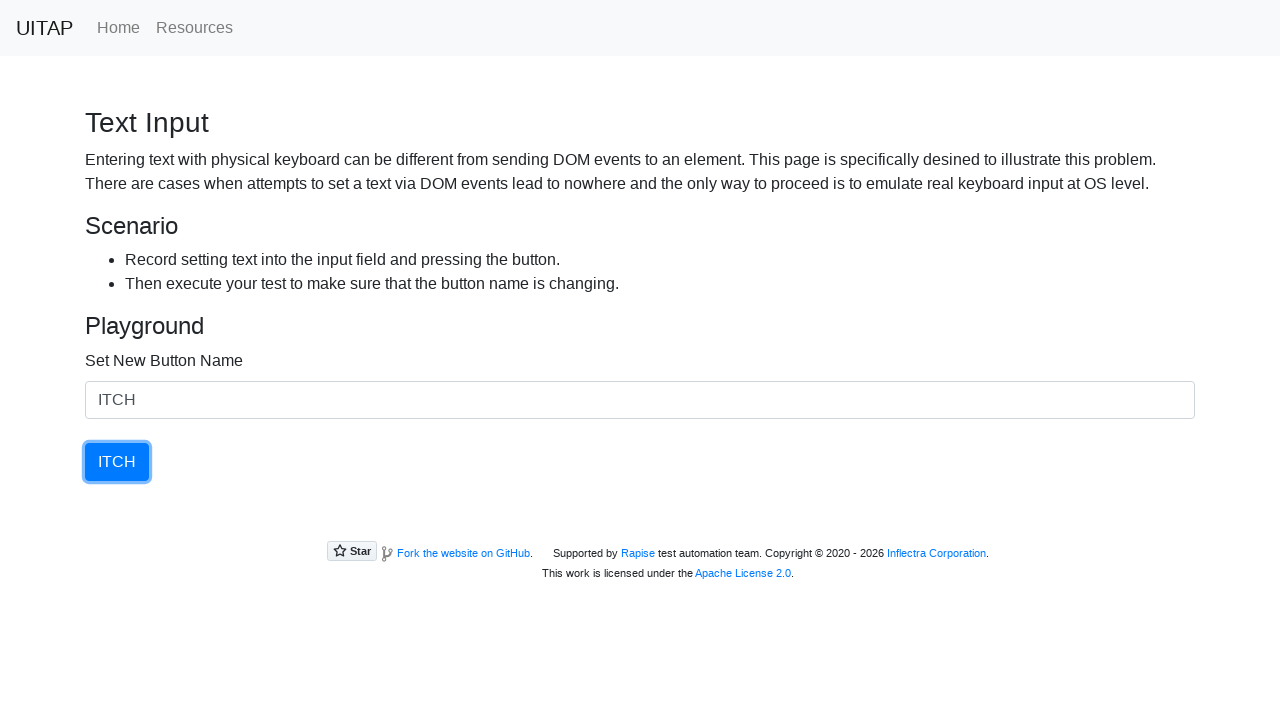